Tests hover functionality by hovering over an avatar image and verifying that additional user information caption appears

Starting URL: http://the-internet.herokuapp.com/hovers

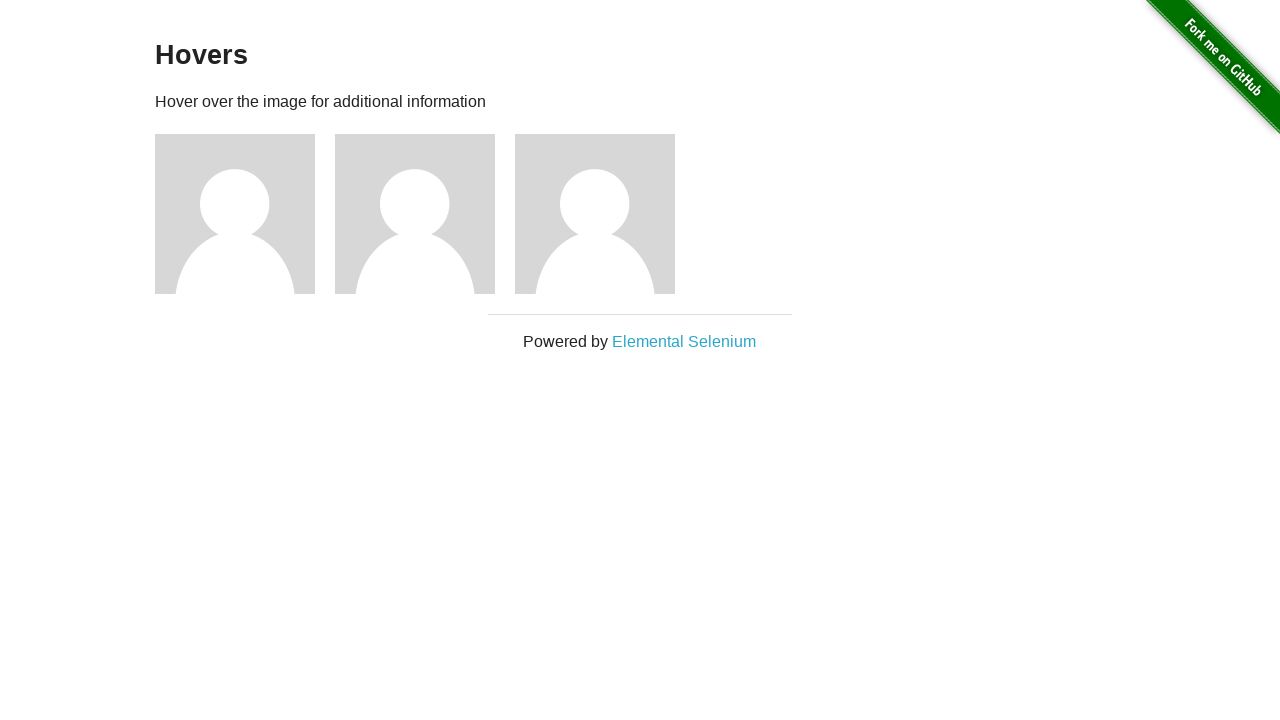

Navigated to hover test page
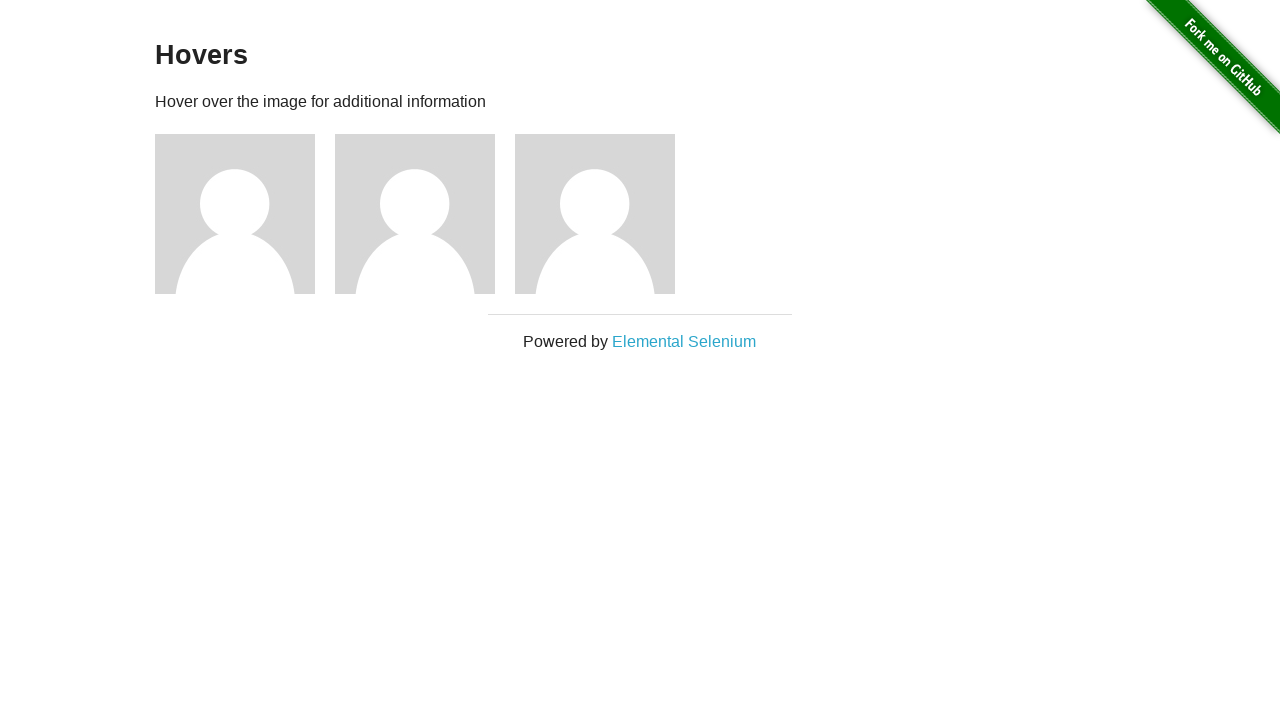

Located first avatar figure element
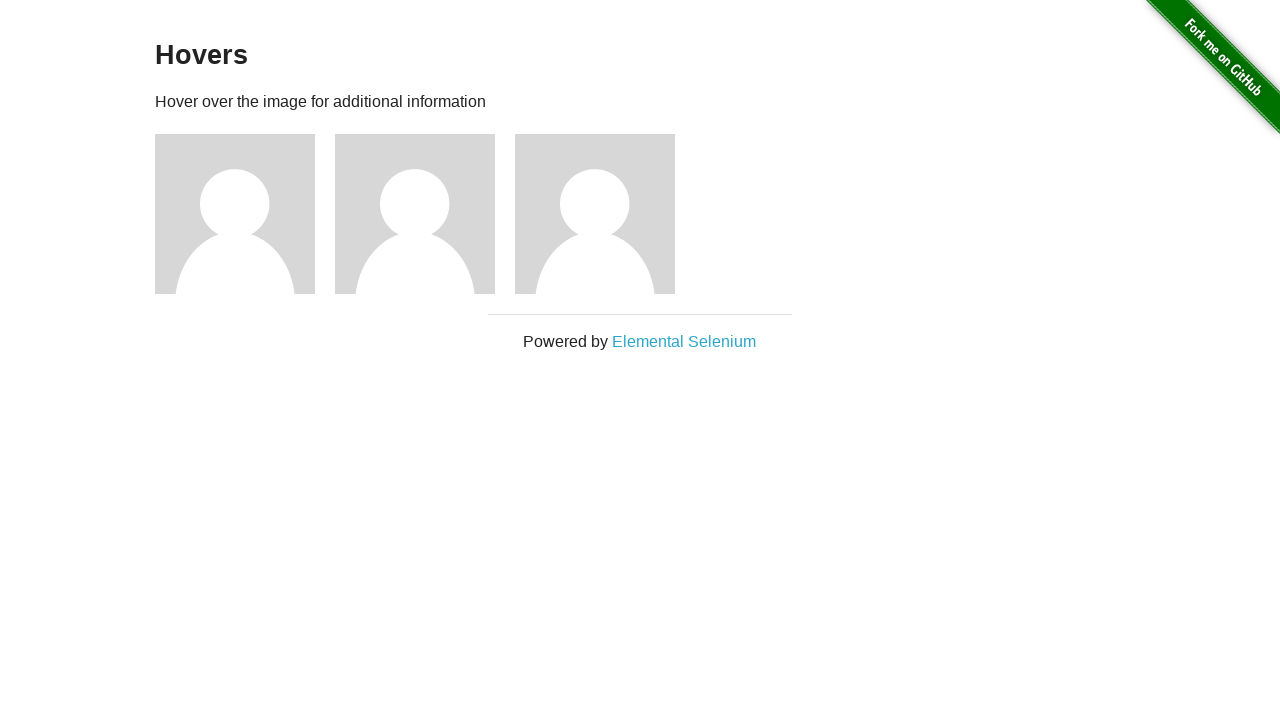

Hovered over avatar image at (245, 214) on .figure >> nth=0
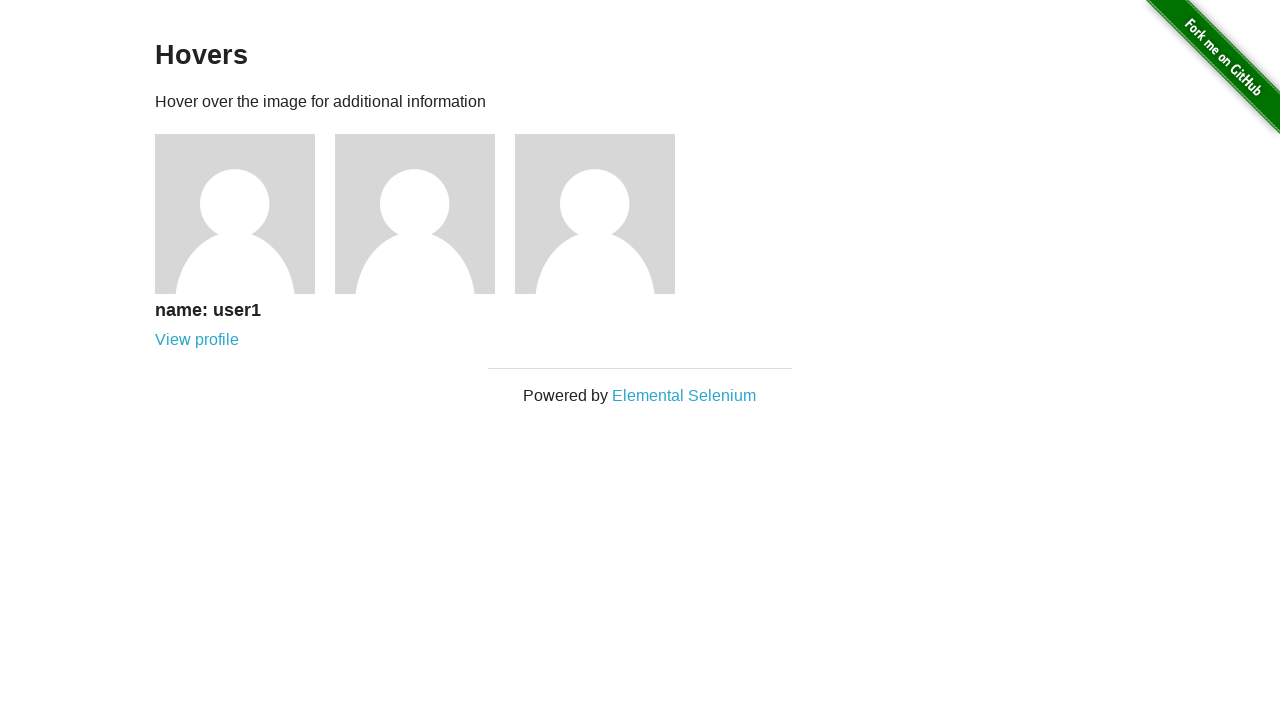

Verified that user information caption is visible after hover
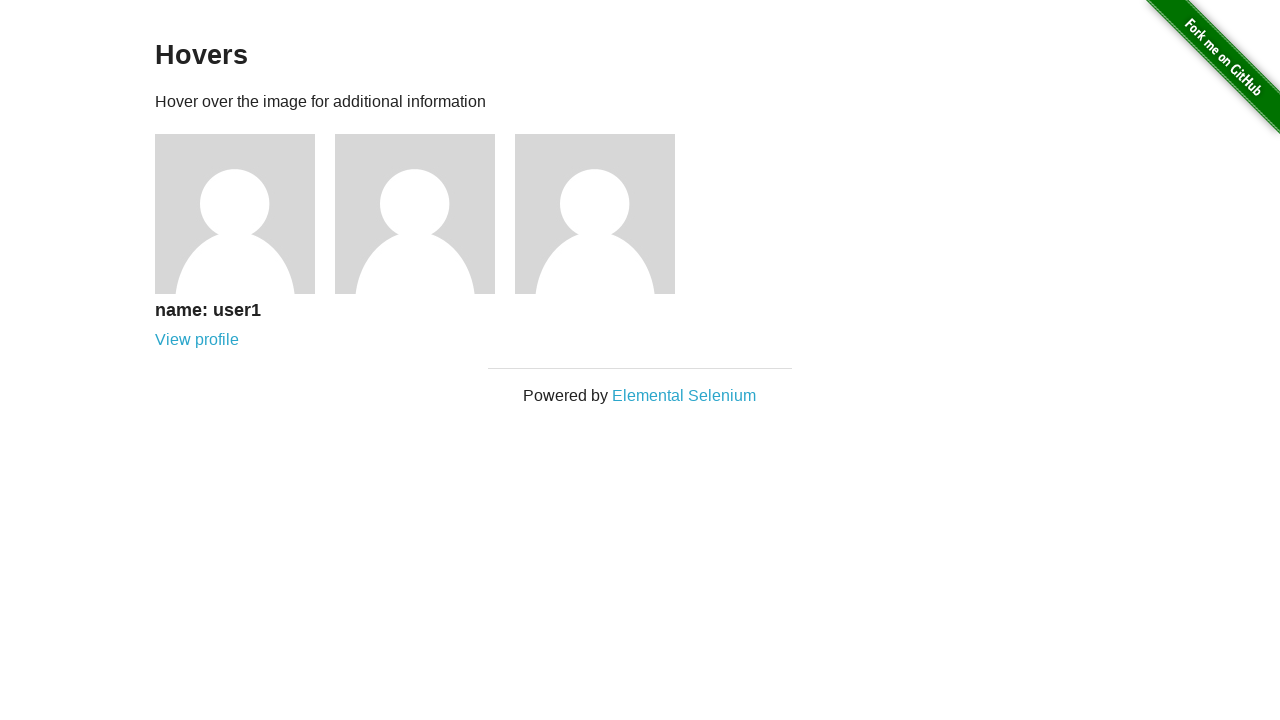

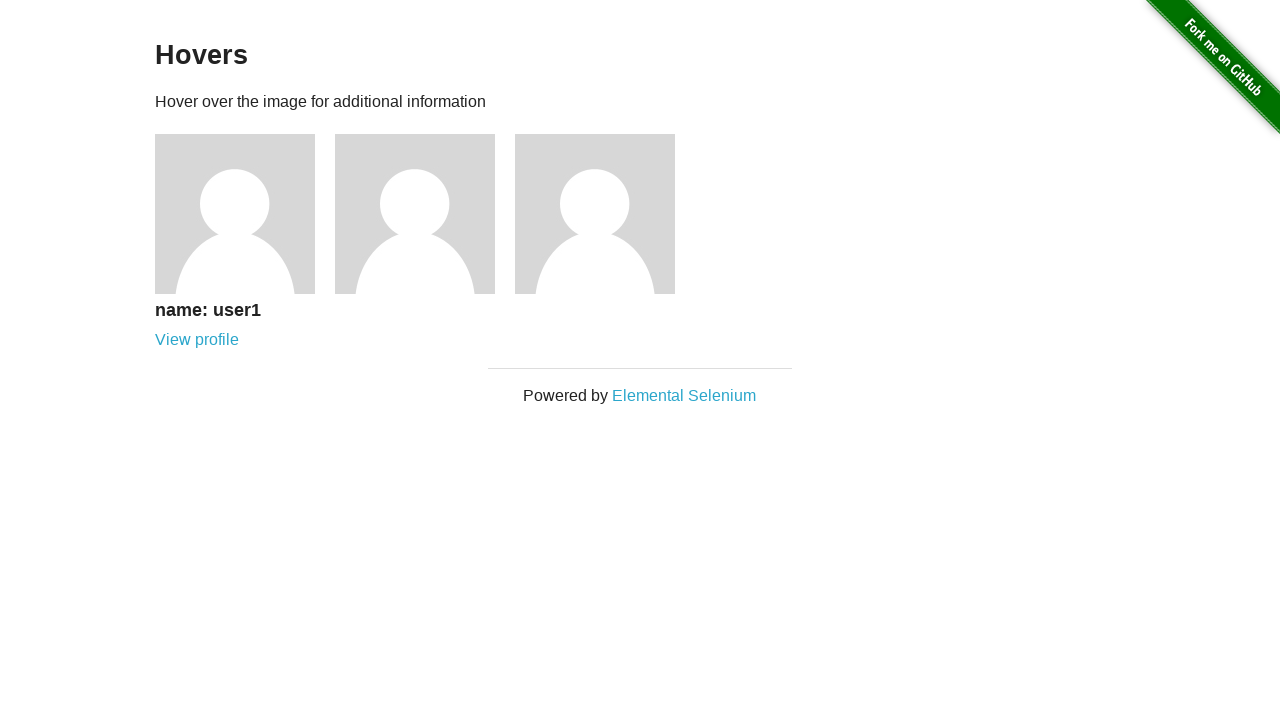